Tests multiplication functionality on a calculator by entering two random numbers and clicking the multiply button

Starting URL: http://antoniotrindade.com.br/treinoautomacao/desafiosoma.html

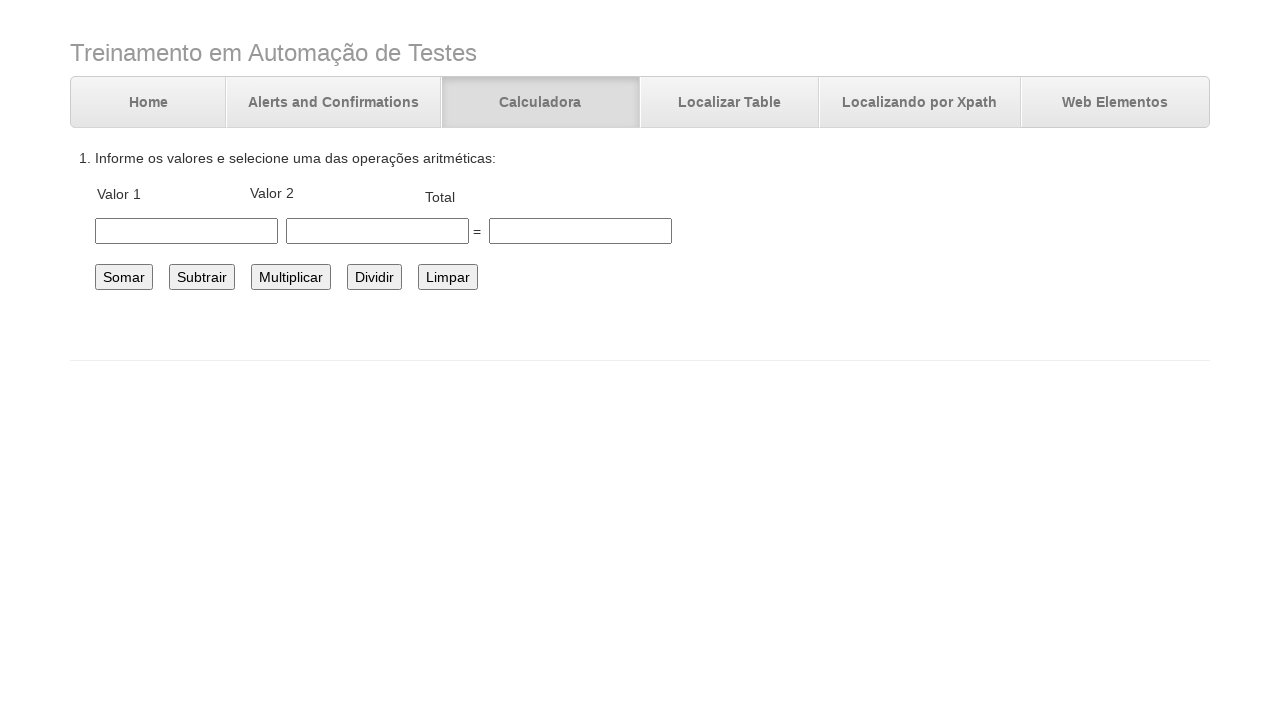

Generated random numbers for multiplication: 1 × 15 = 15
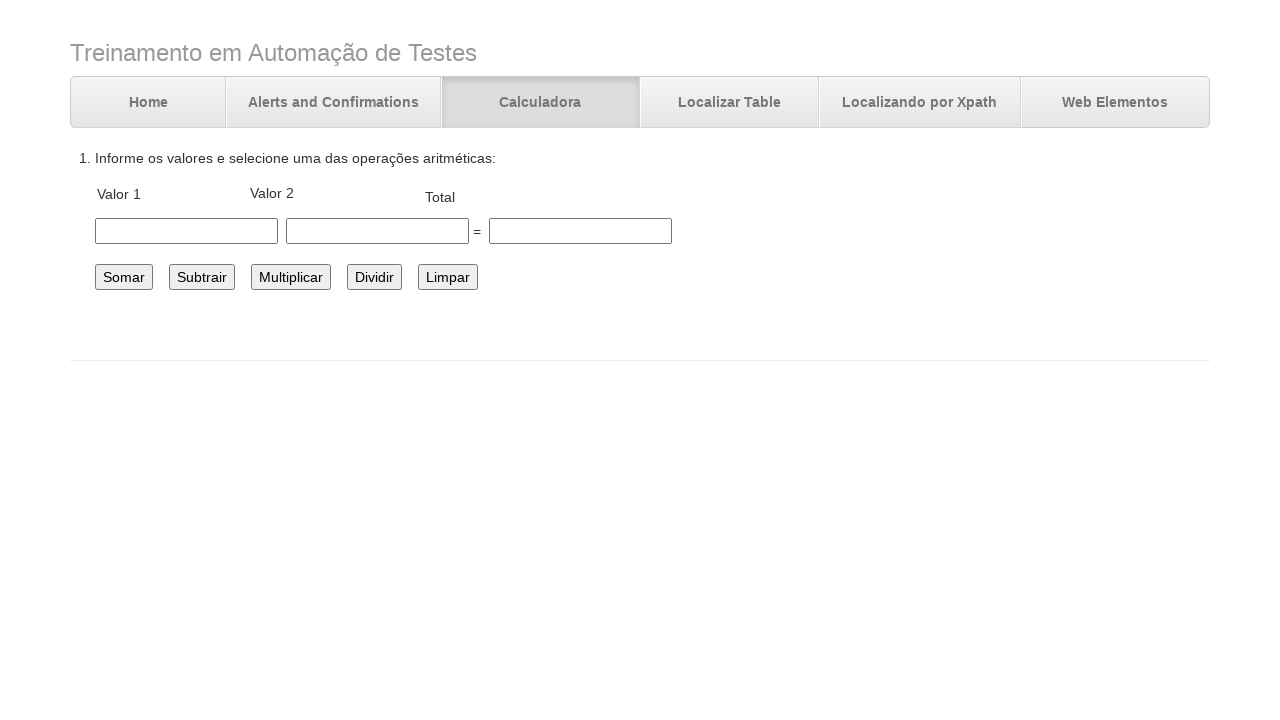

Filled first number field with 1 on #number1
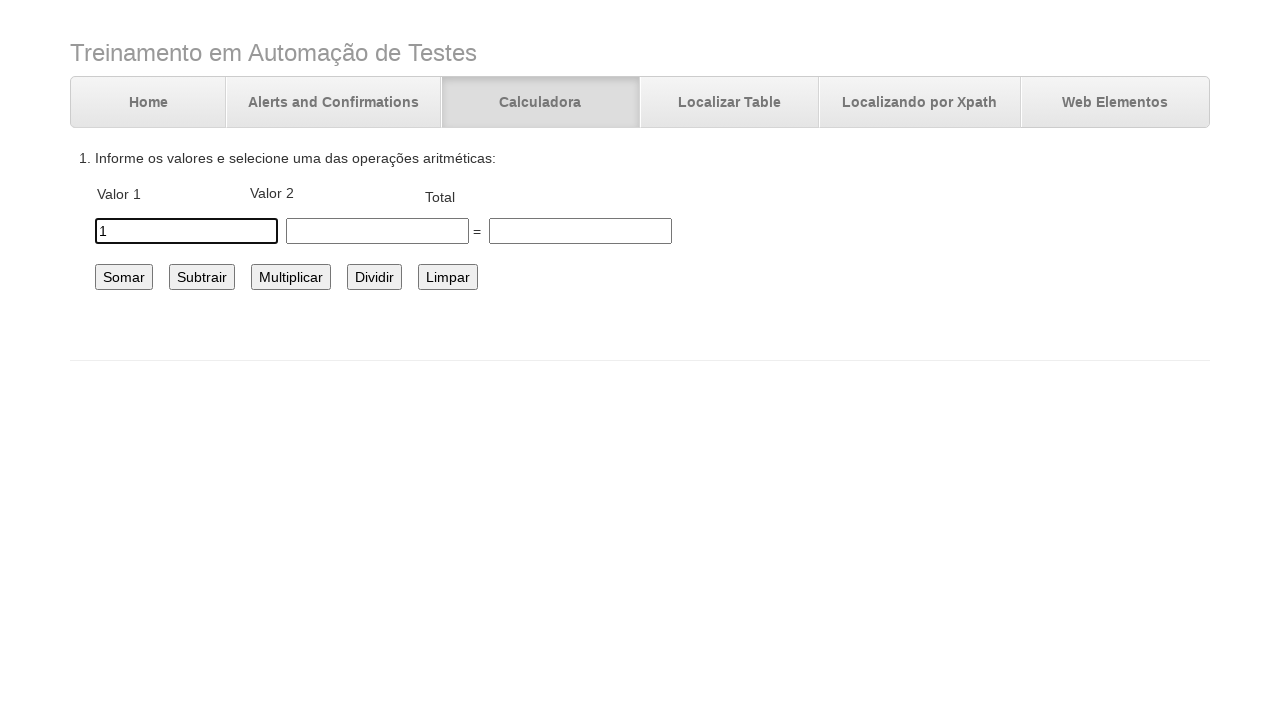

Filled second number field with 15 on #number2
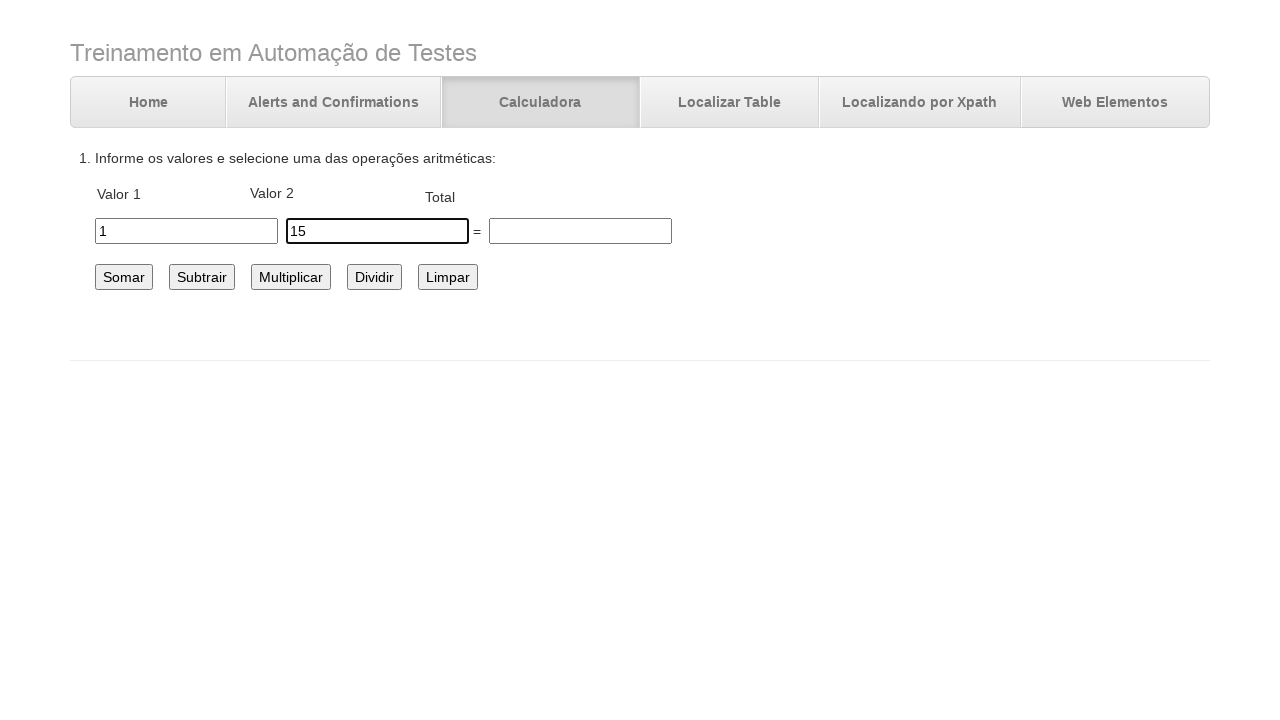

Clicked multiply button to perform calculation at (291, 277) on #multiplicar
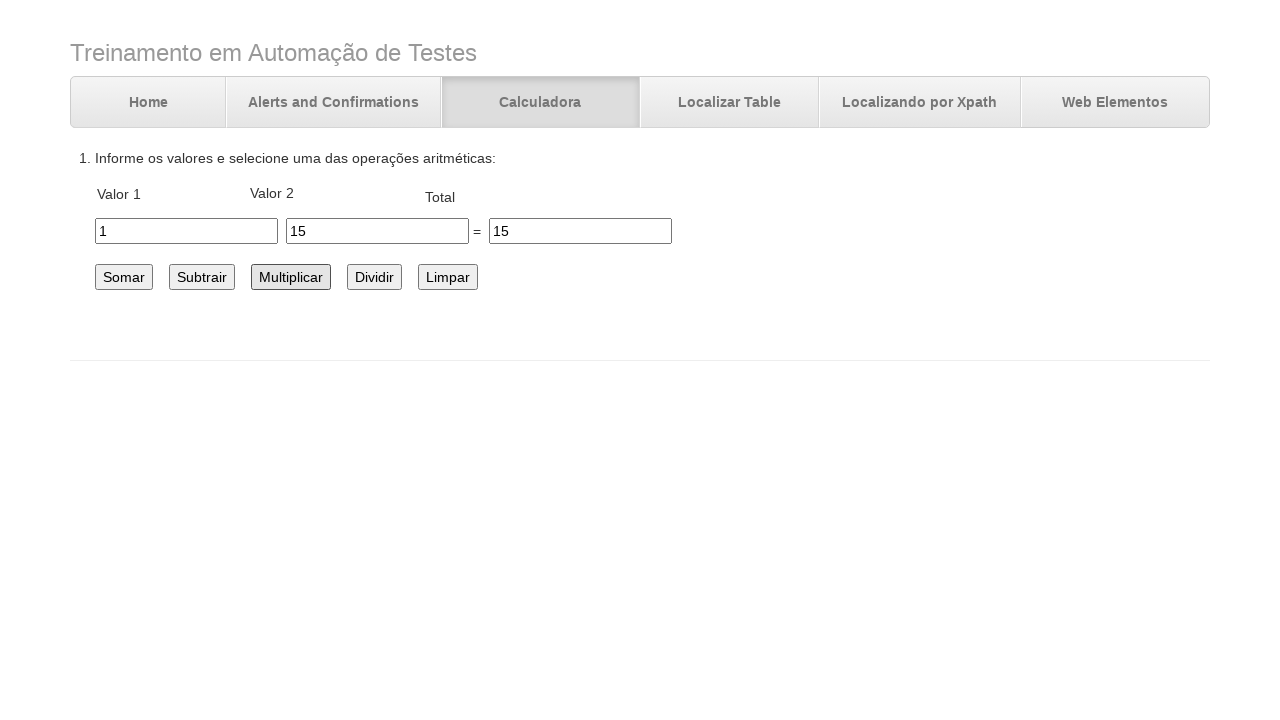

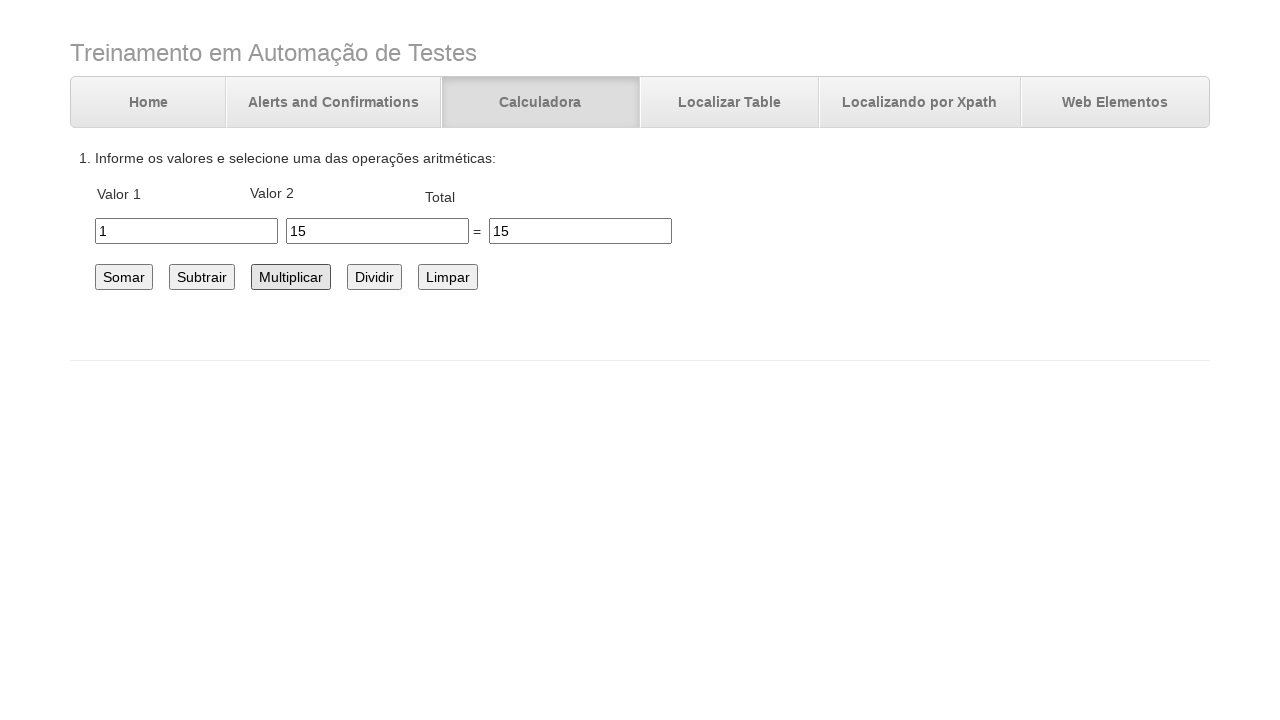